Tests an e-commerce shopping flow by adding multiple items to cart, proceeding to checkout, and applying a promo code

Starting URL: https://rahulshettyacademy.com/seleniumPractise/#/

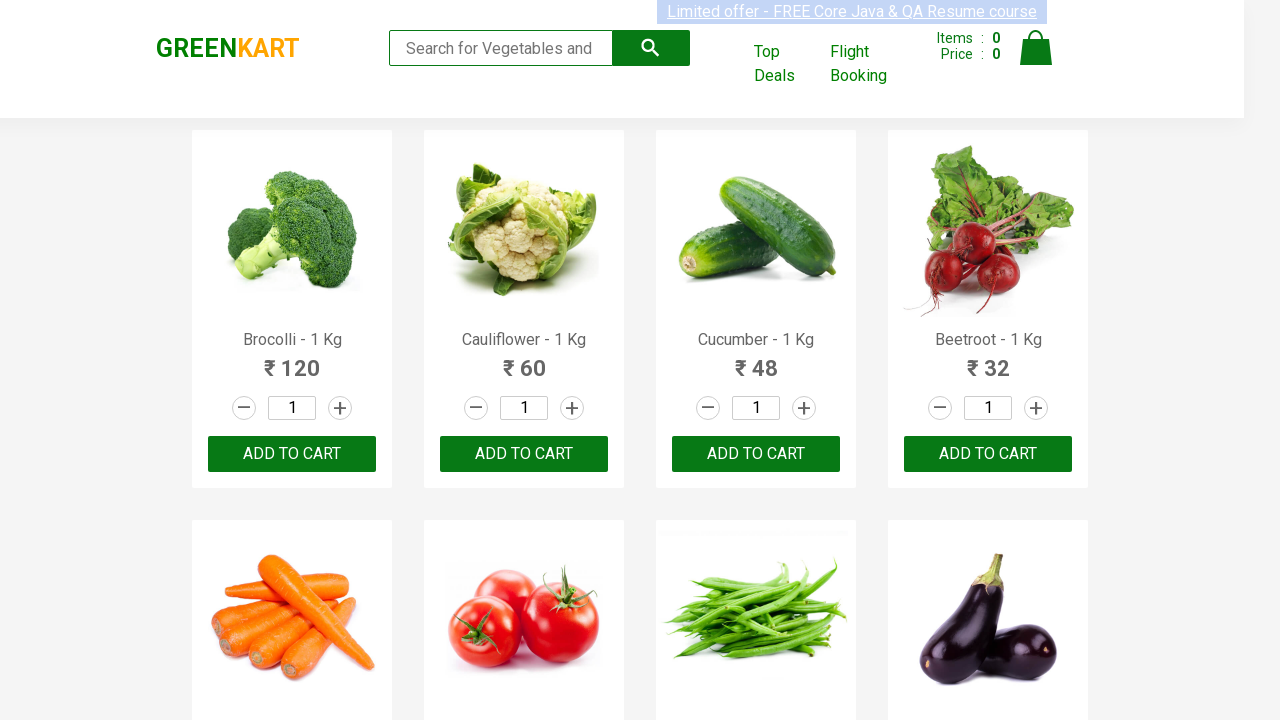

Retrieved all product elements from the page
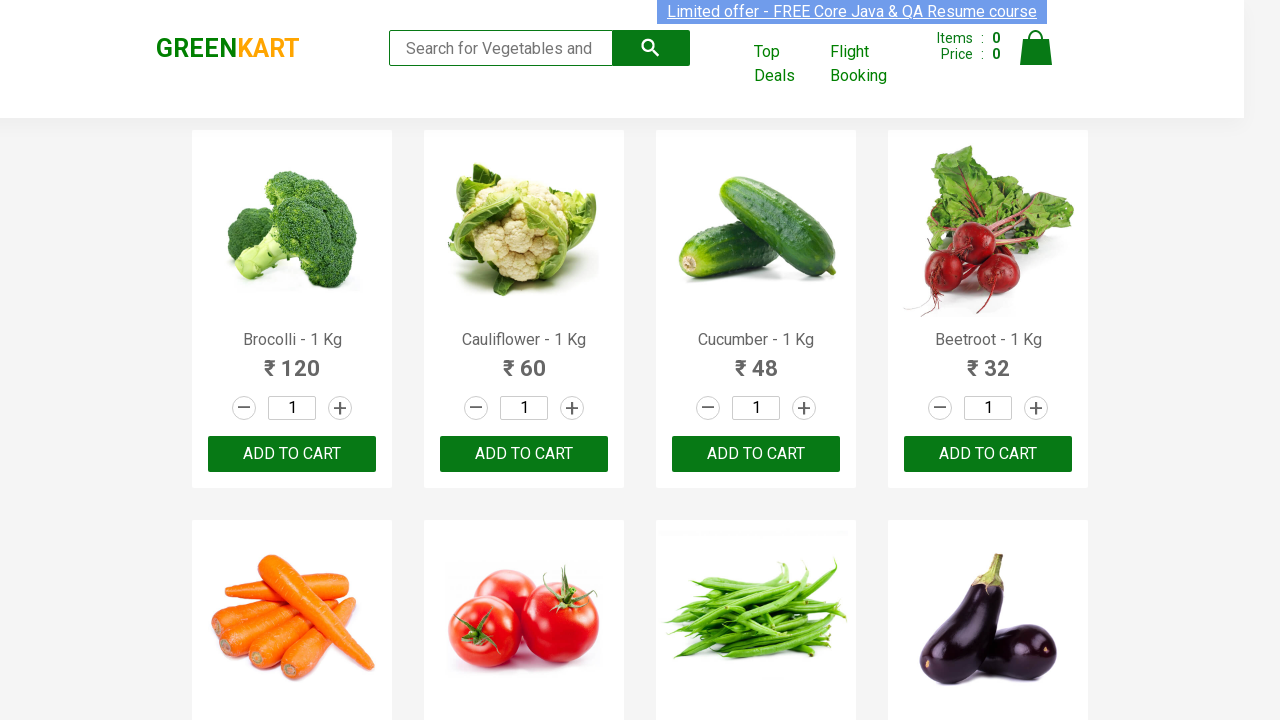

Retrieved product name at index 0
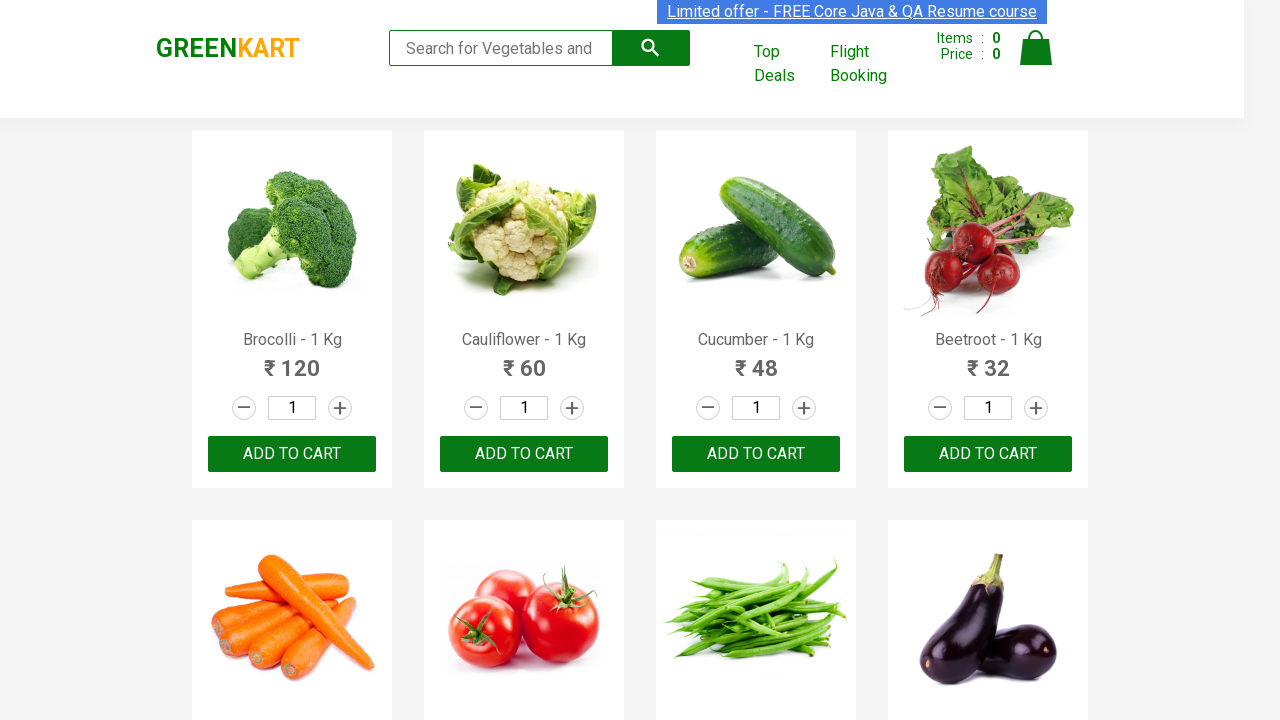

Added 'Brocolli' to cart at (292, 454) on div.product-action button >> nth=0
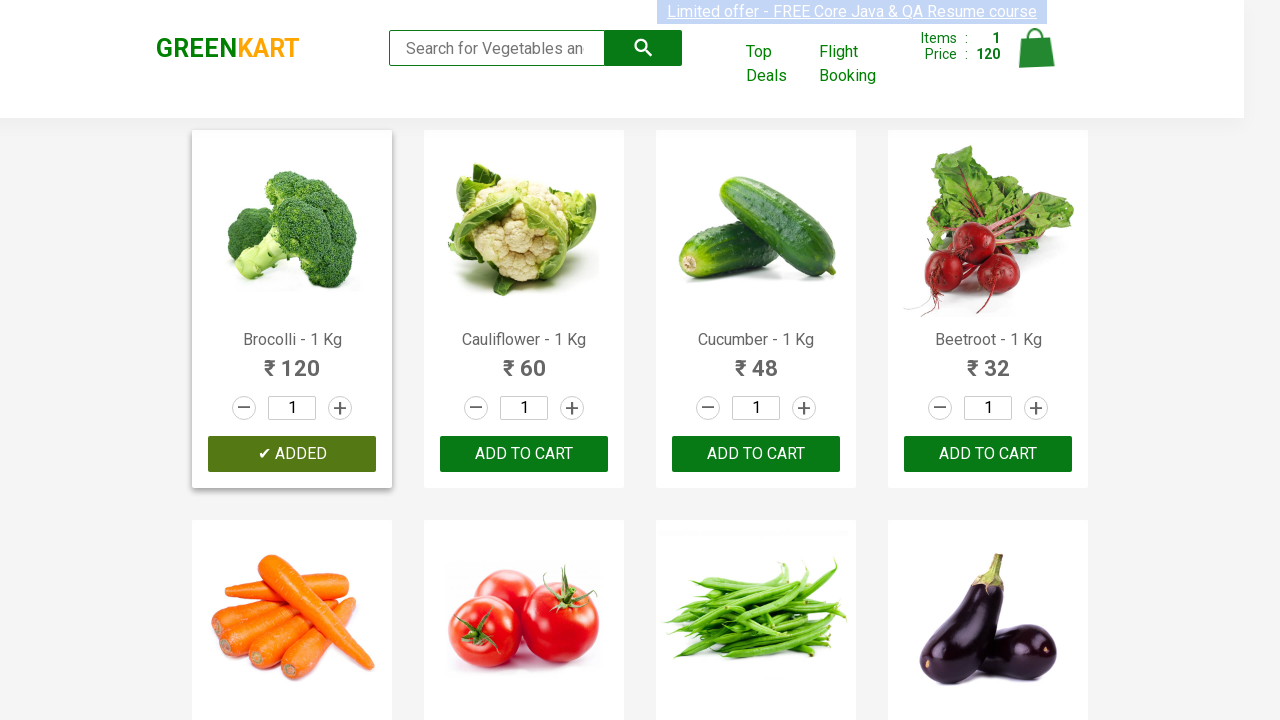

Retrieved product name at index 1
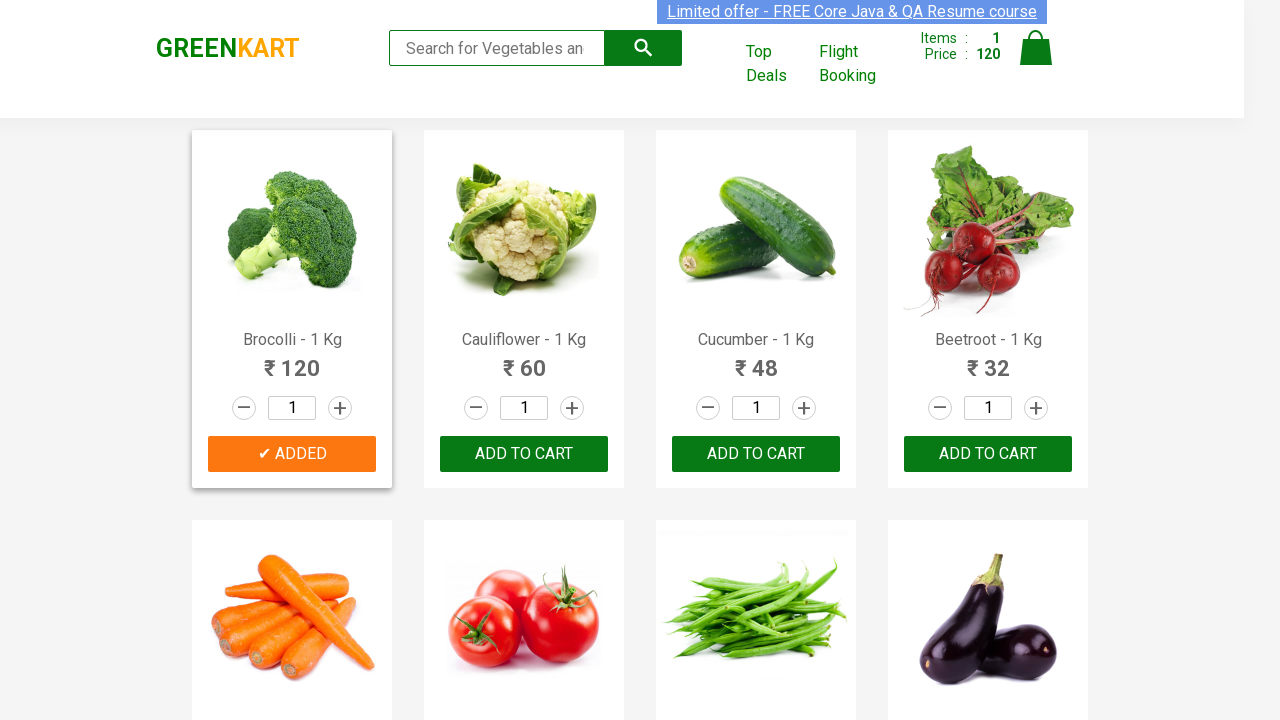

Retrieved product name at index 2
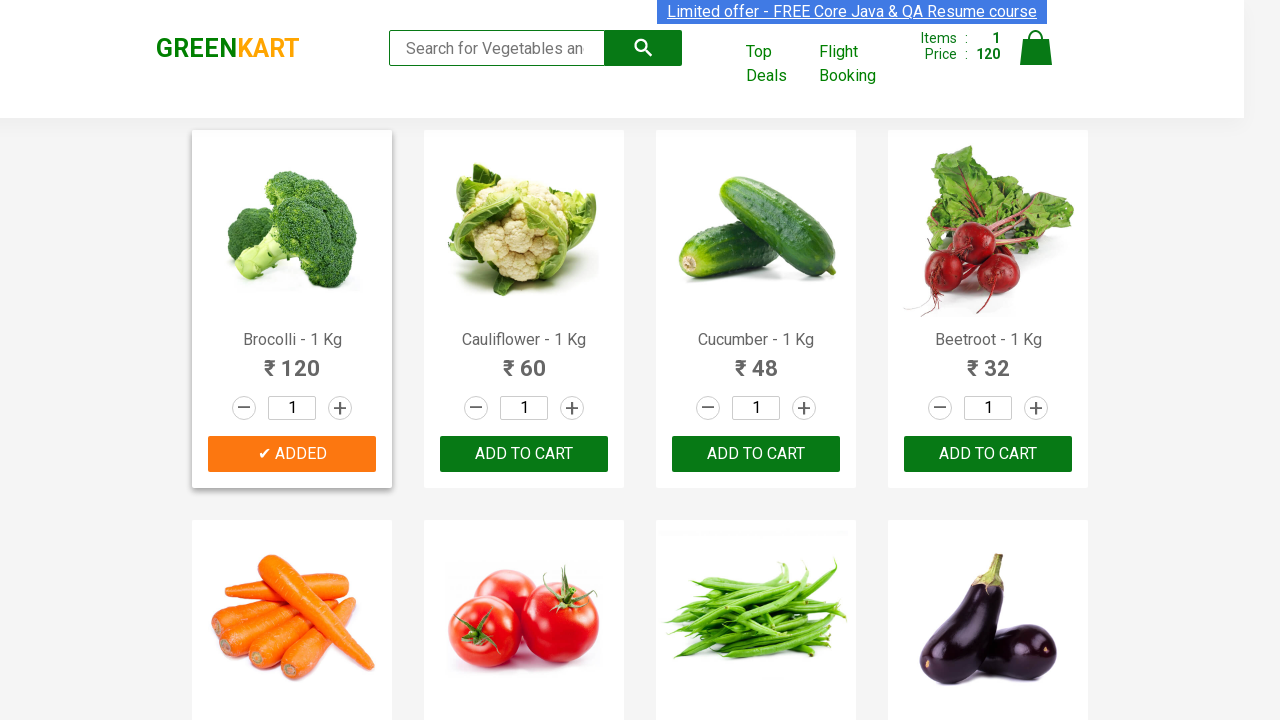

Added 'Cucumber' to cart at (756, 454) on div.product-action button >> nth=2
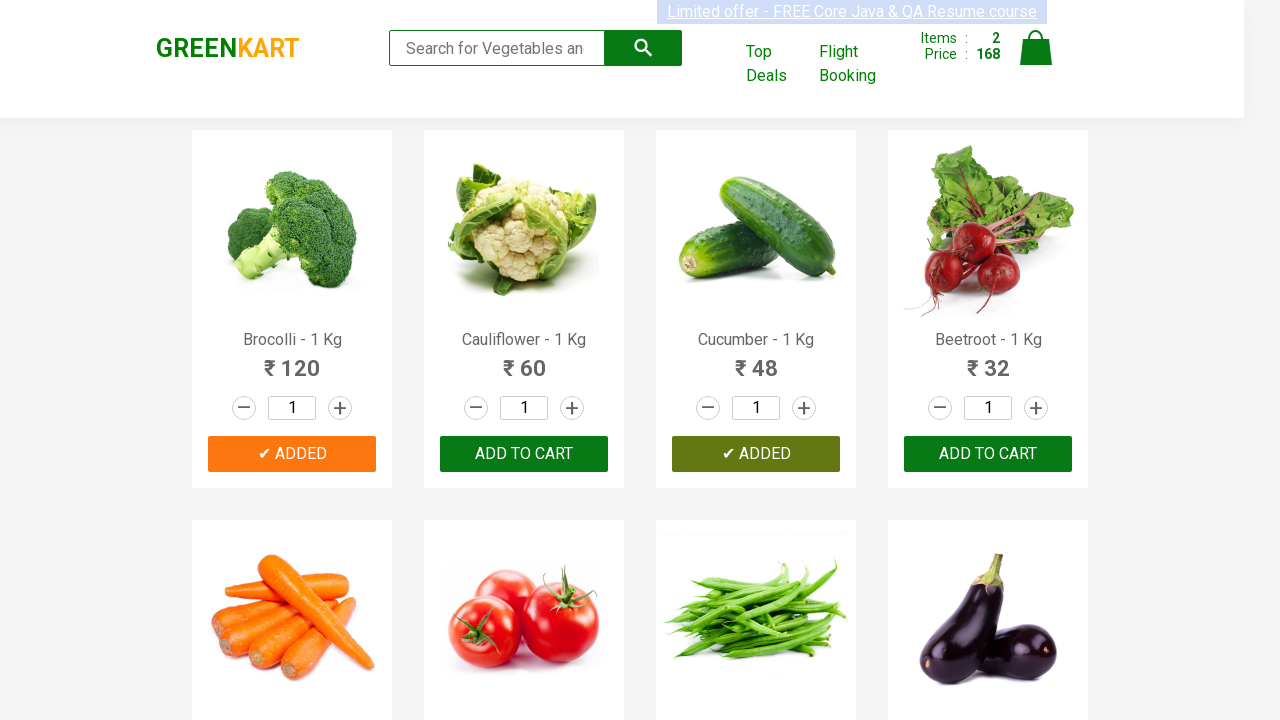

Retrieved product name at index 3
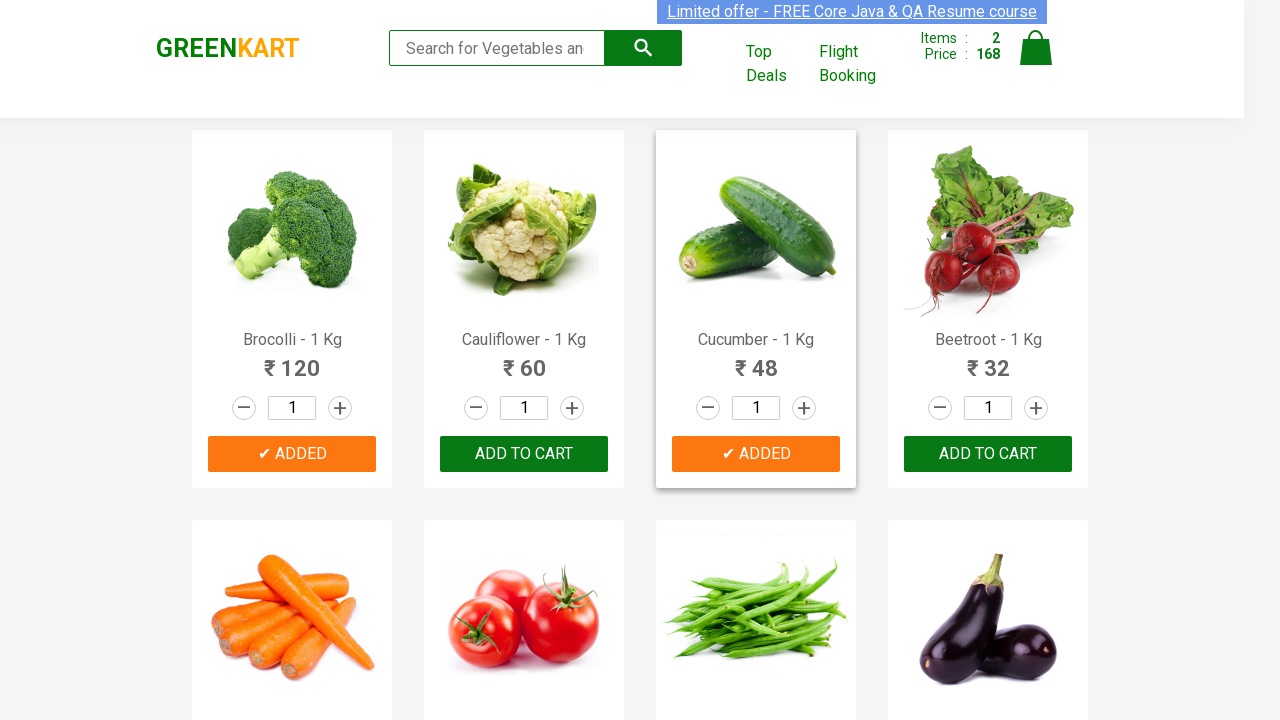

Added 'Beetroot' to cart at (988, 454) on div.product-action button >> nth=3
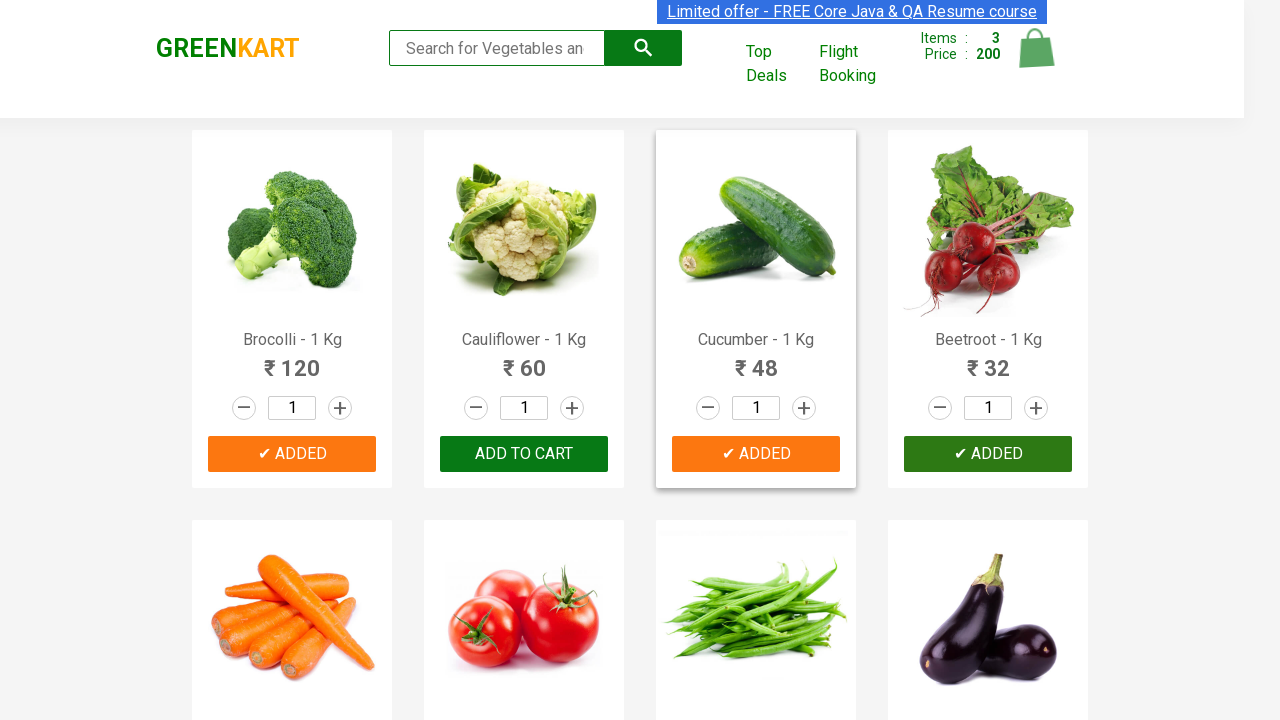

Retrieved product name at index 4
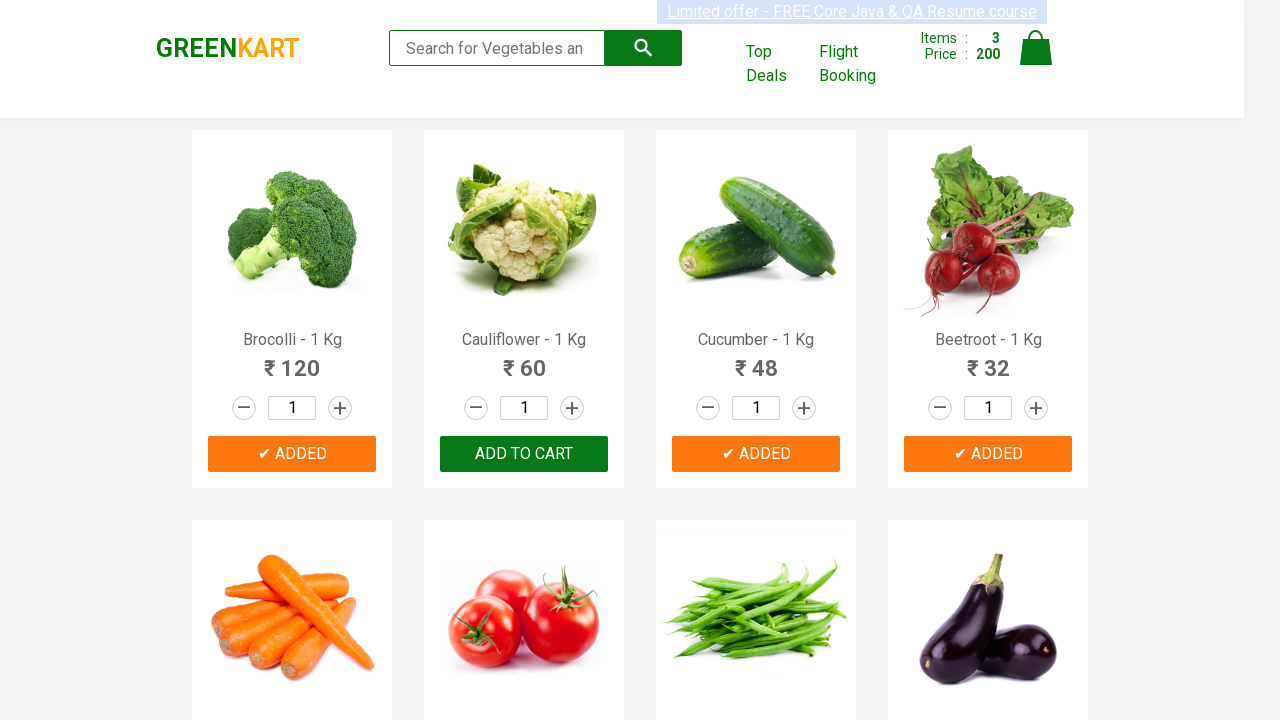

Retrieved product name at index 5
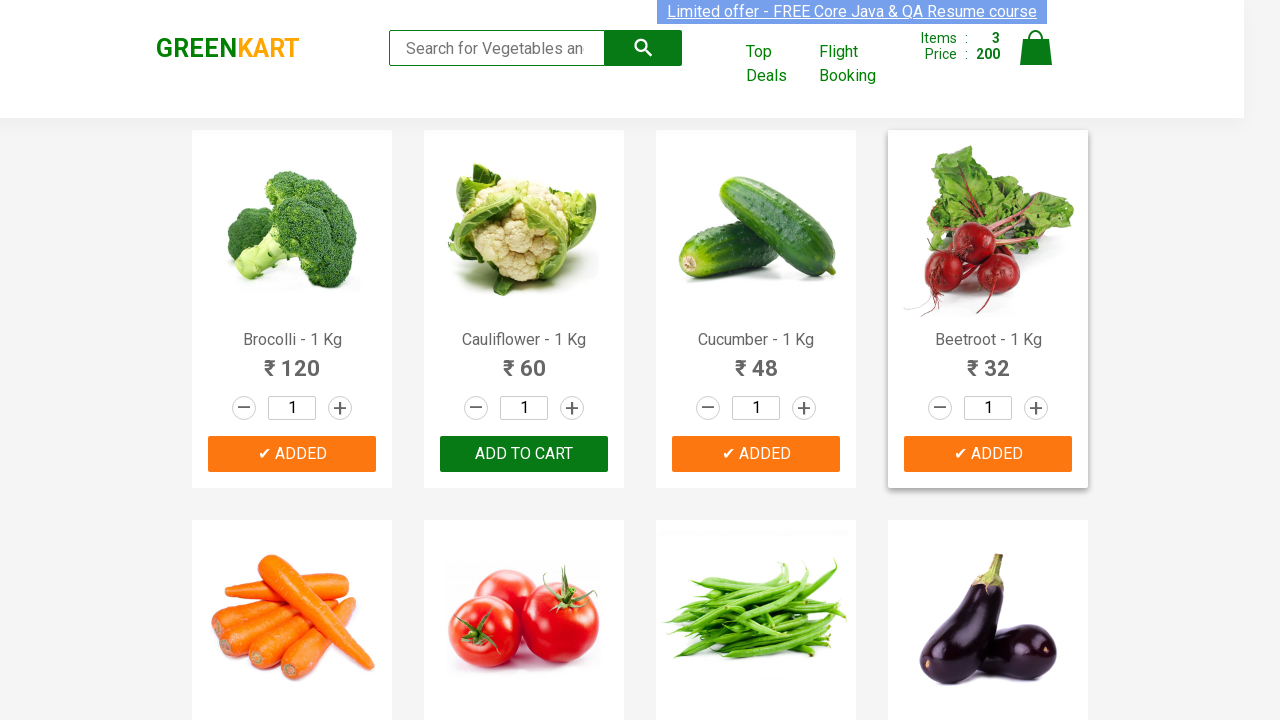

Retrieved product name at index 6
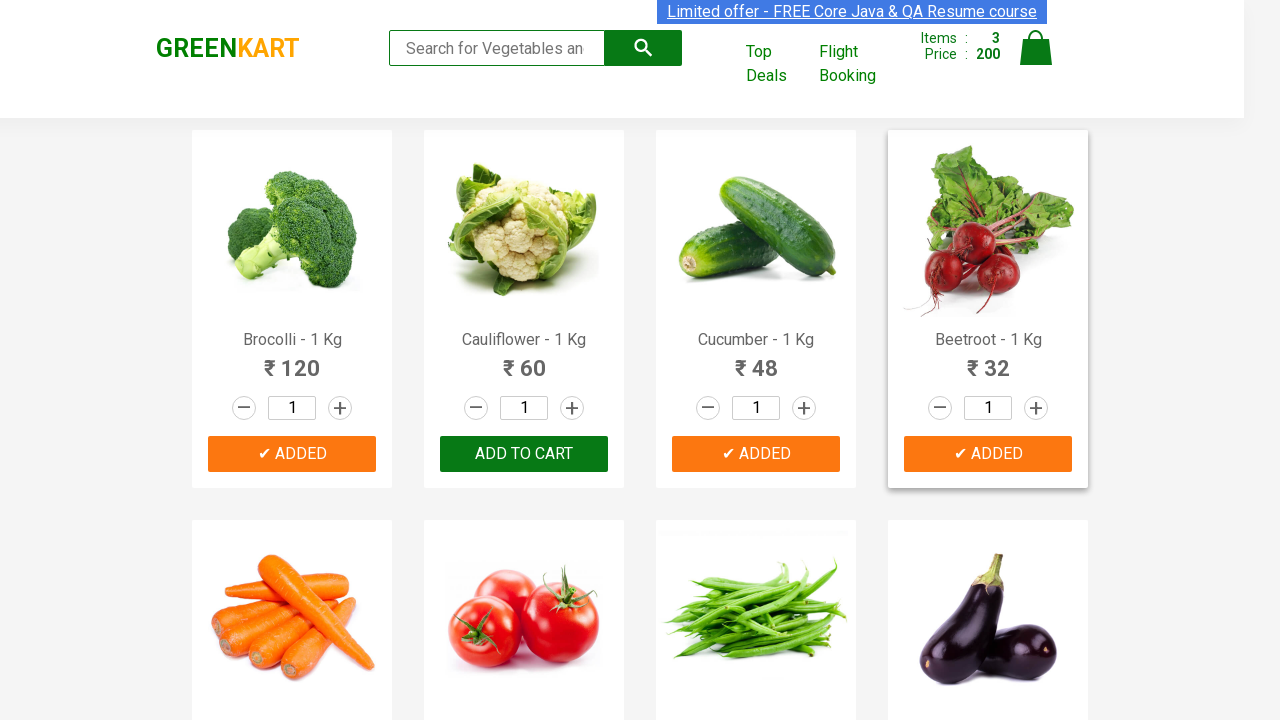

Retrieved product name at index 7
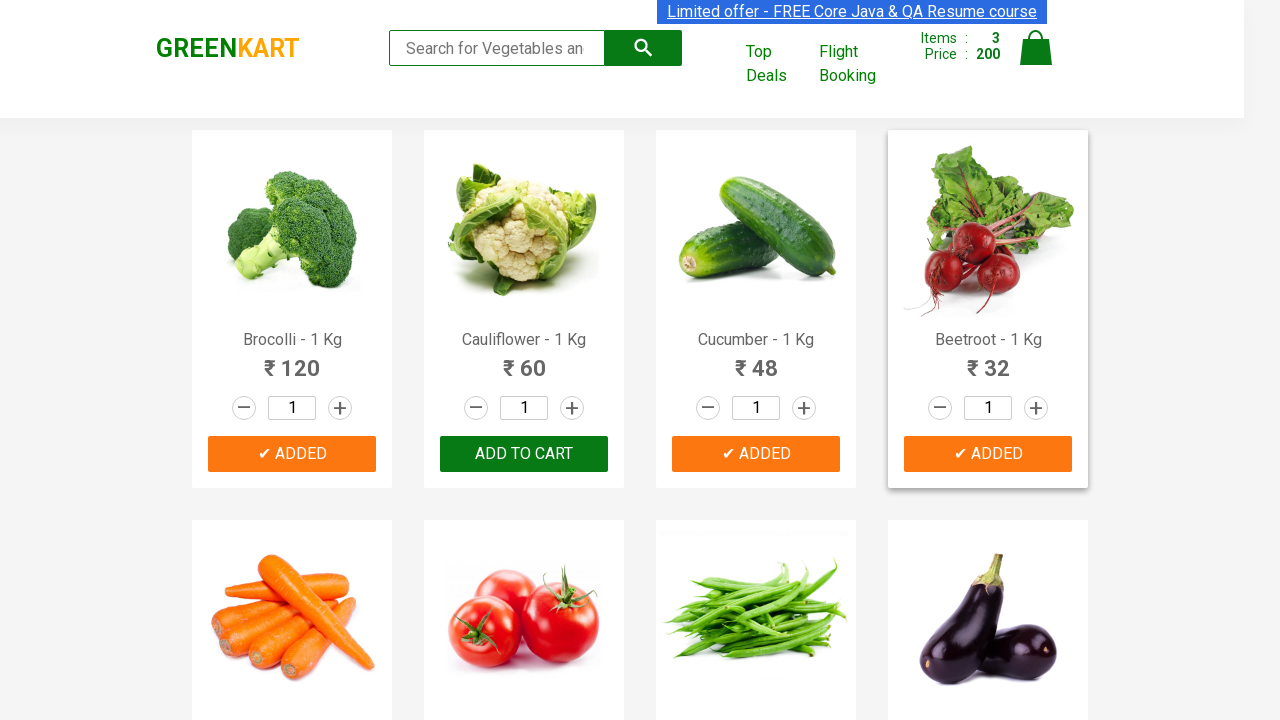

Retrieved product name at index 8
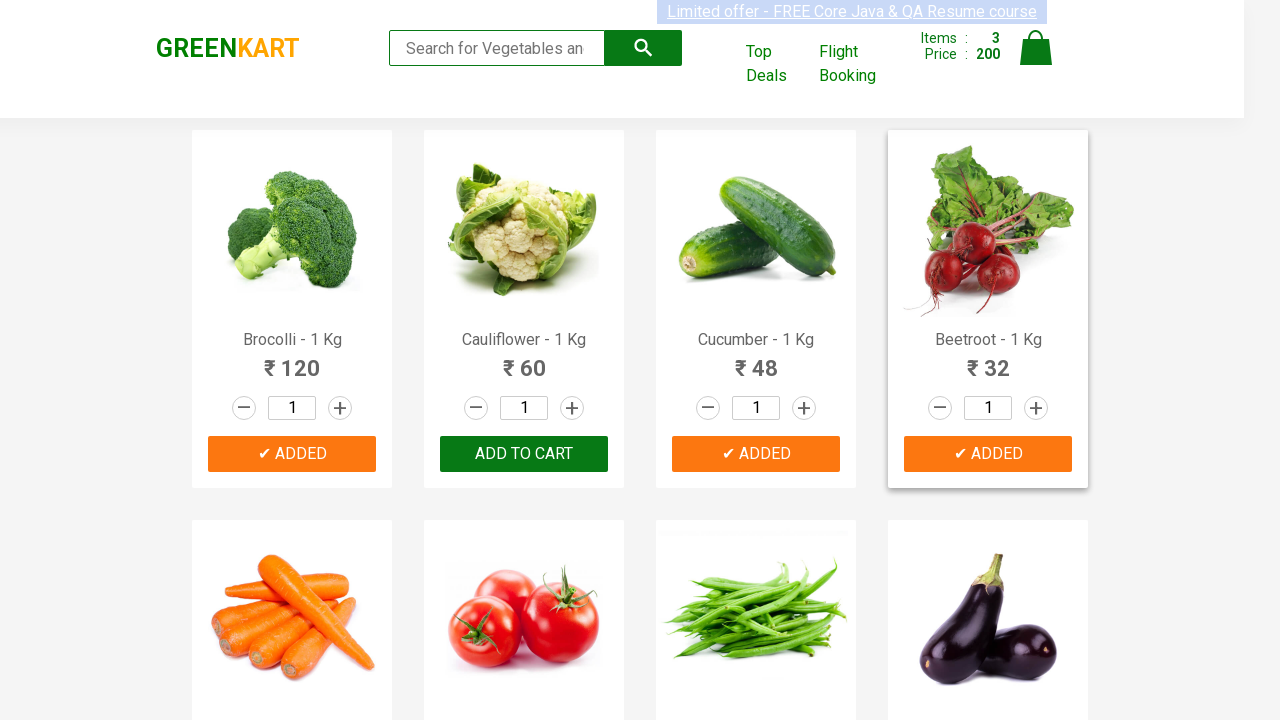

Retrieved product name at index 9
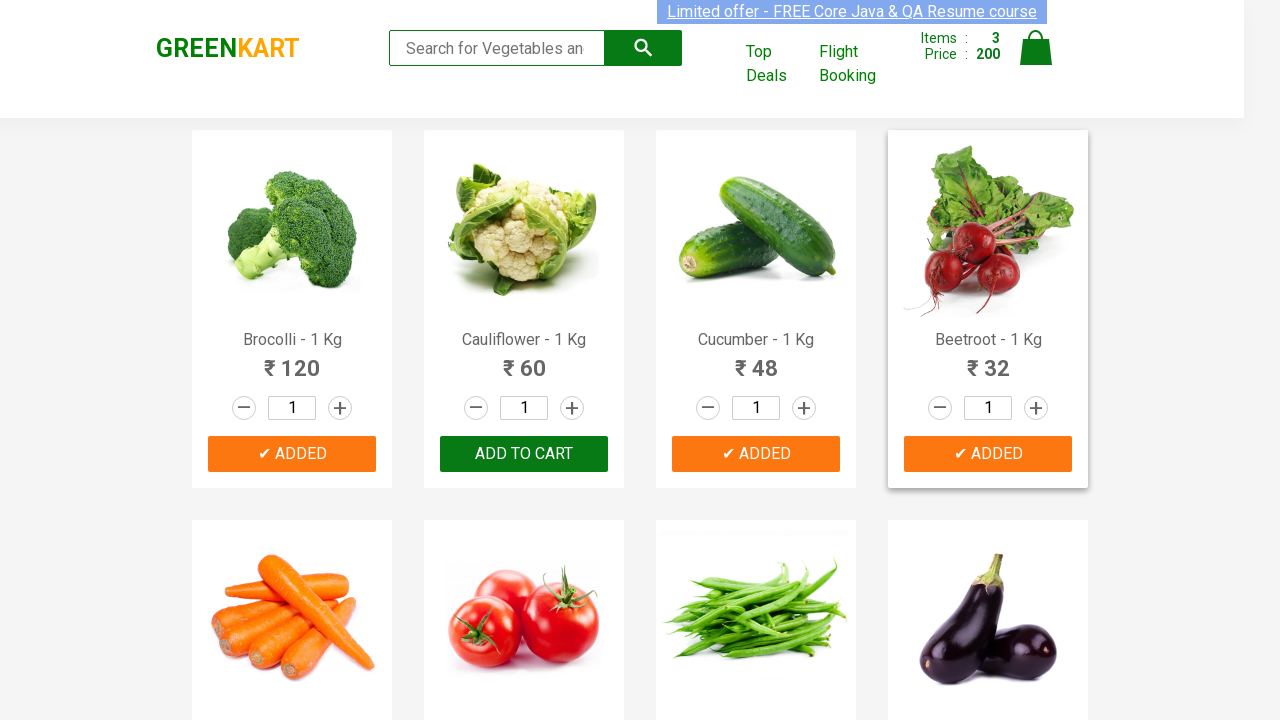

Added 'Mushroom' to cart at (524, 360) on div.product-action button >> nth=9
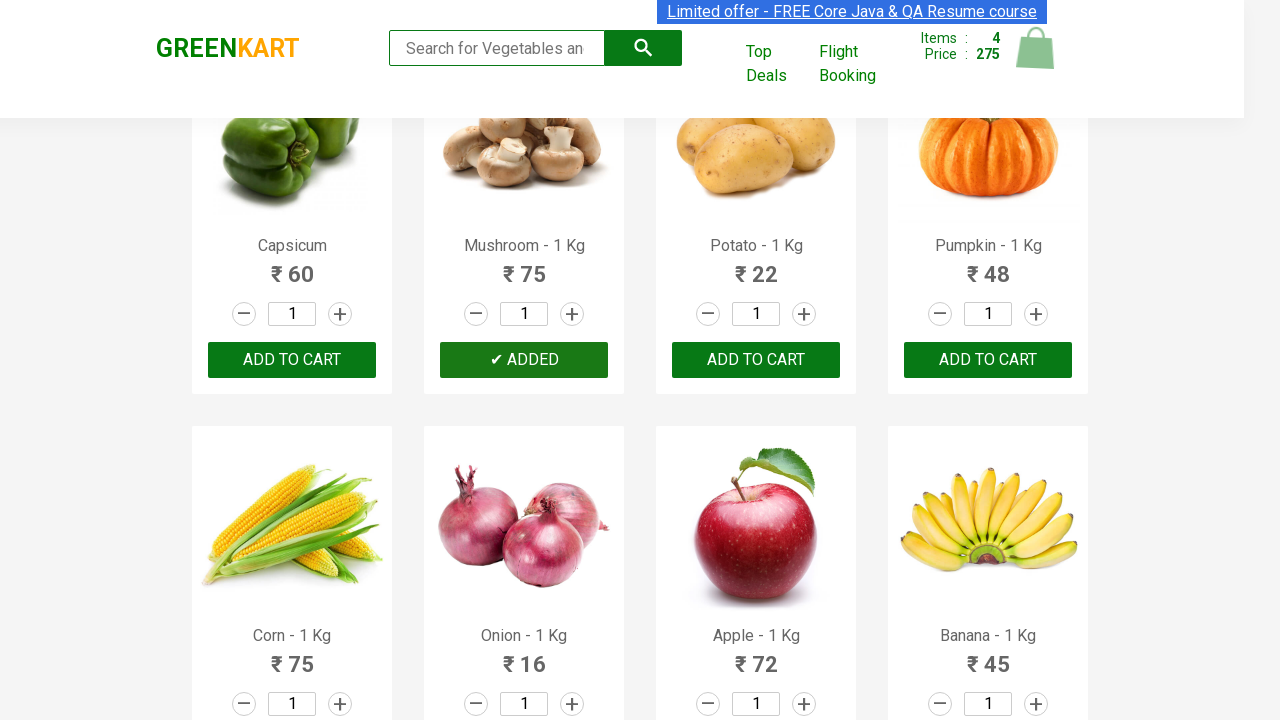

Clicked on cart icon at (1036, 48) on img[alt='Cart']
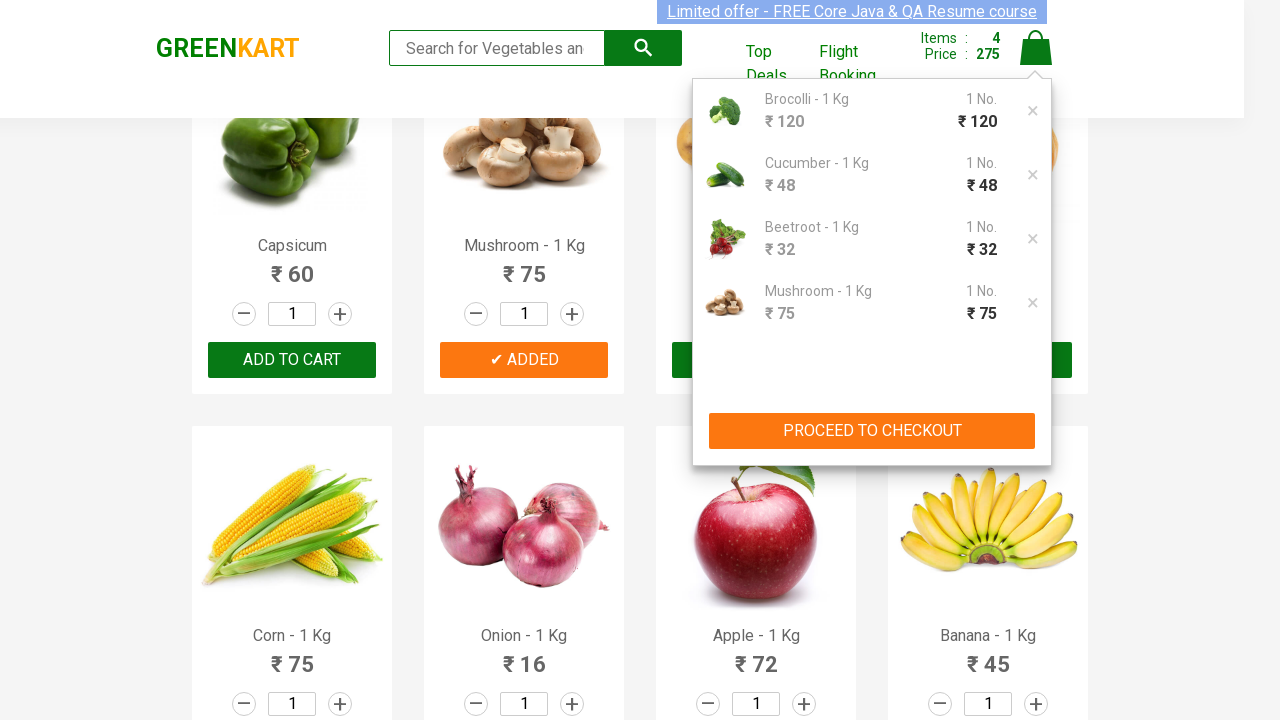

Clicked 'PROCEED TO CHECKOUT' button at (872, 431) on button:has-text('PROCEED TO CHECKOUT')
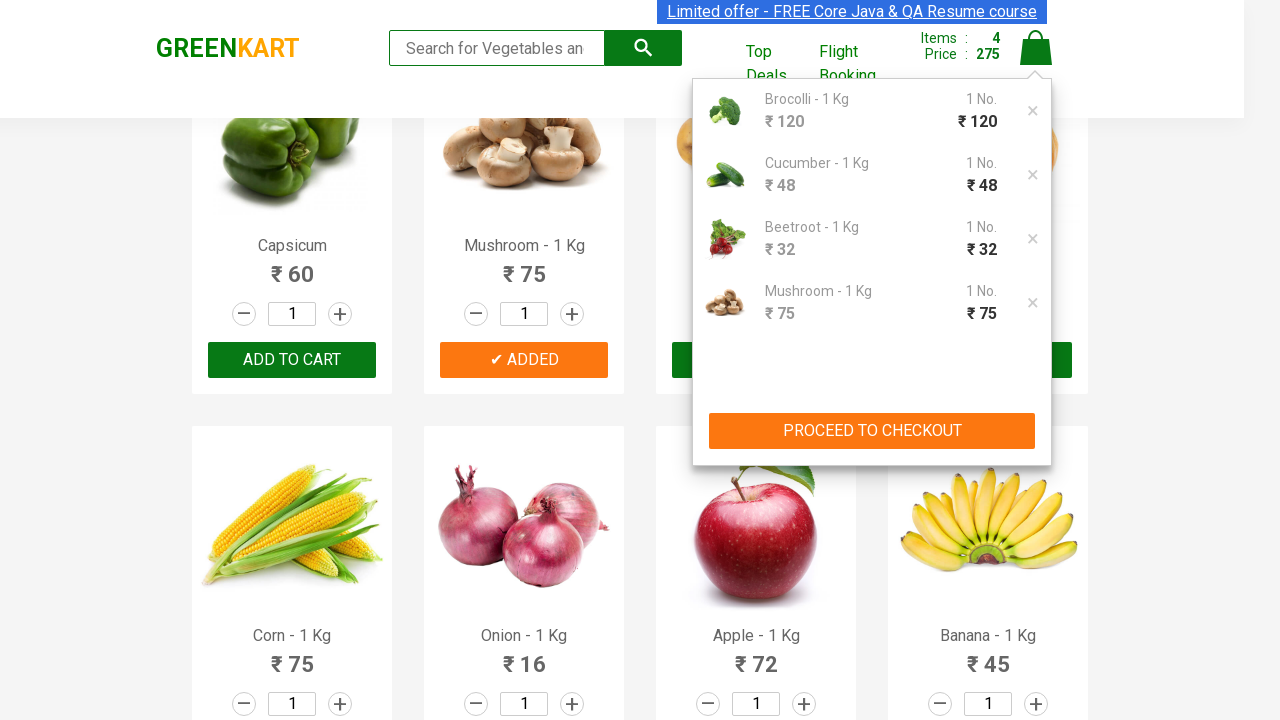

Promo code input field became visible
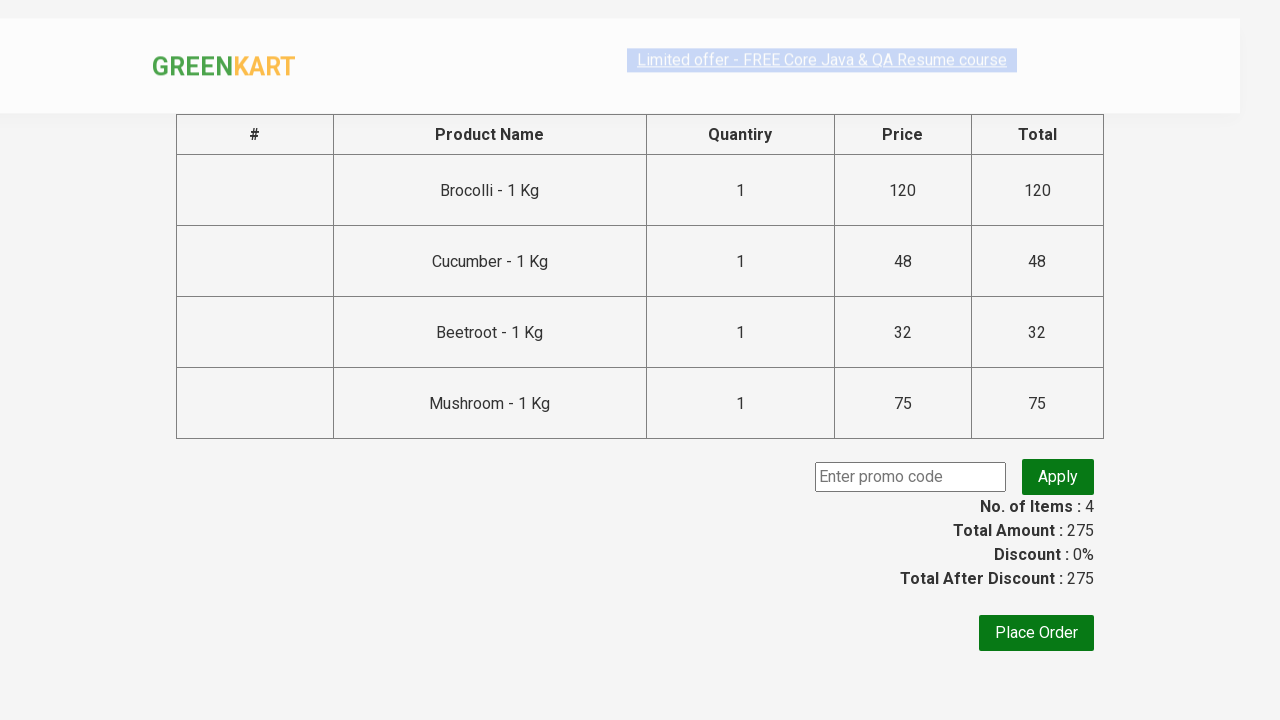

Filled promo code field with 'rahulshettyacademy' on input.promoCode
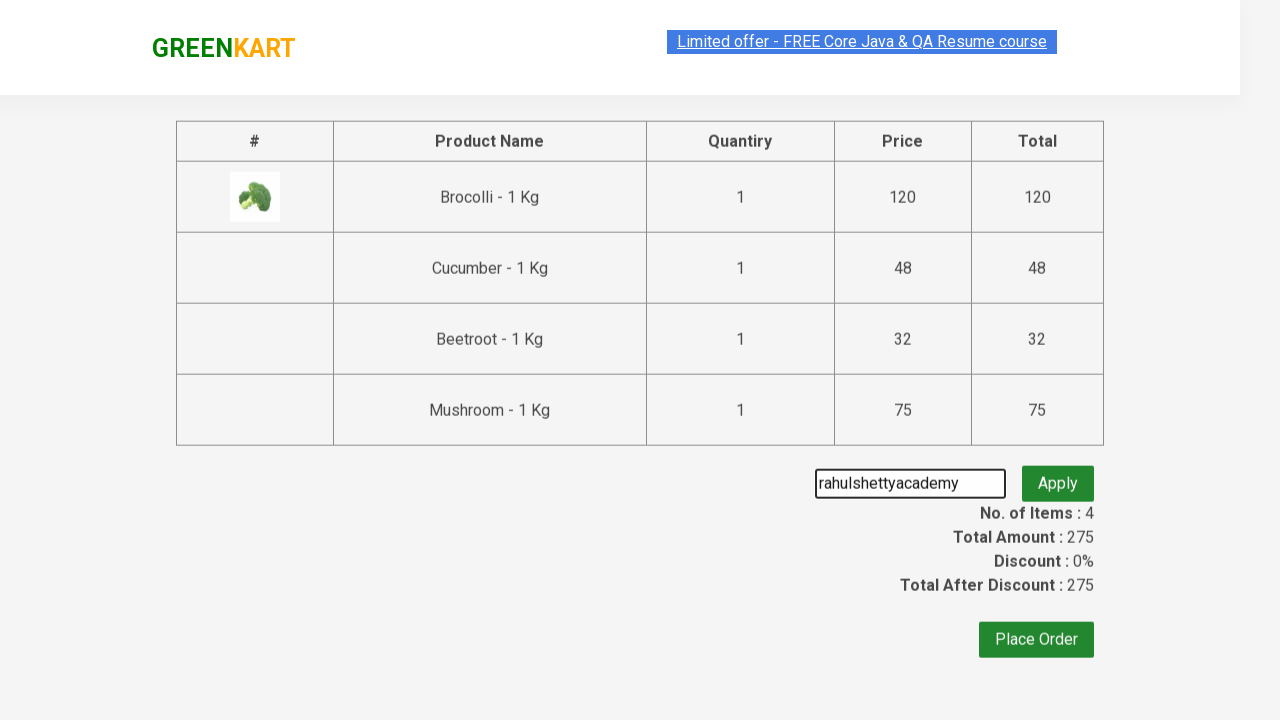

Clicked apply promo code button at (1058, 477) on button.promoBtn
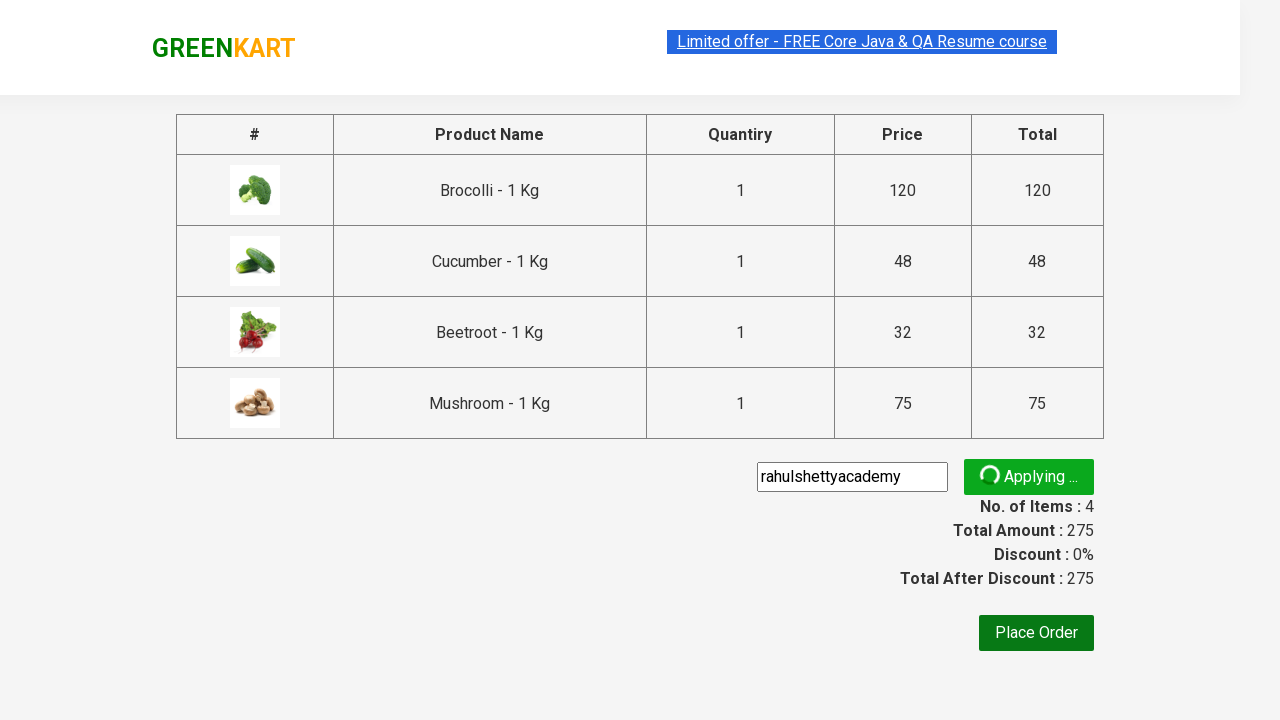

Promo info message appeared after applying code
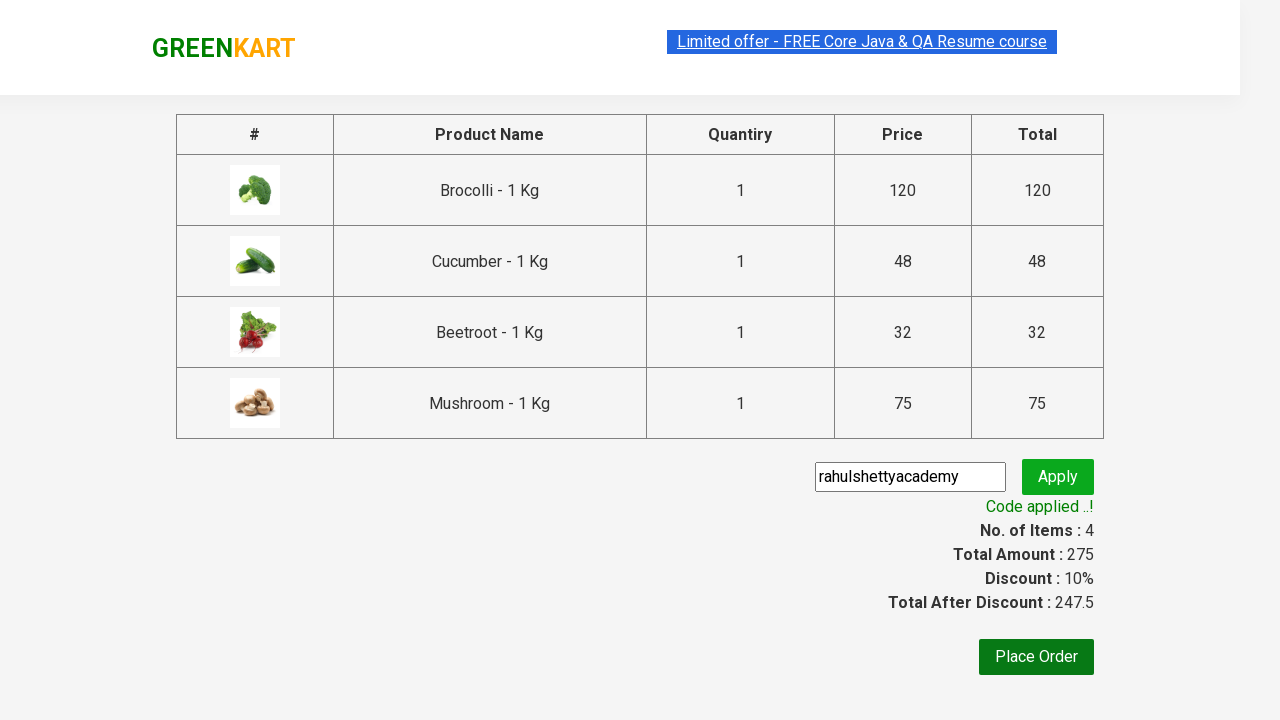

Retrieved promo info message: 'Code applied ..!'
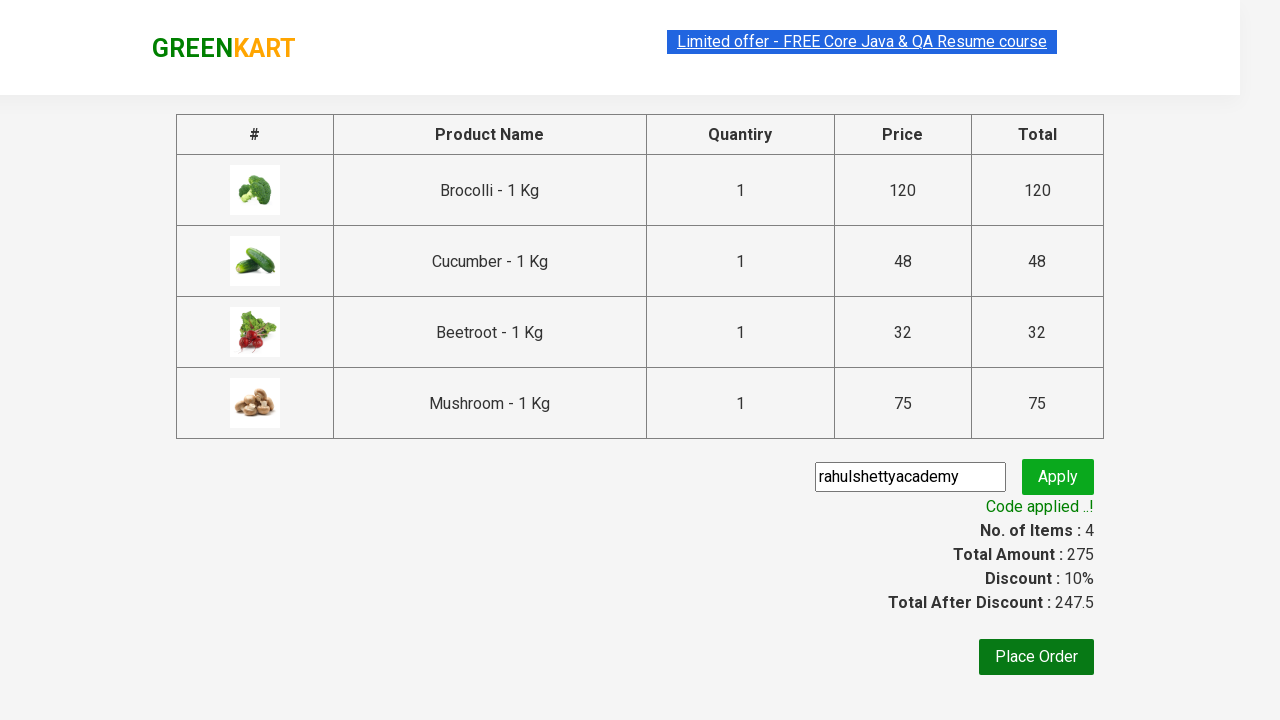

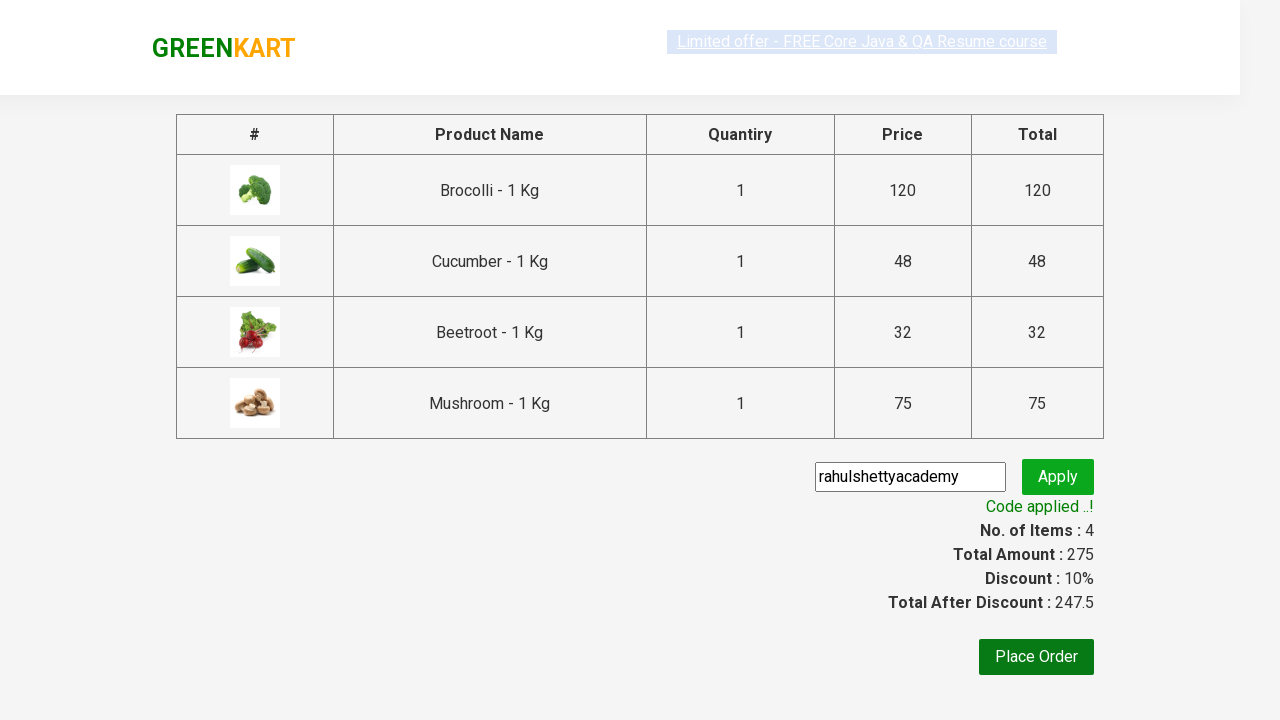